Tests copy and paste functionality by typing text, selecting it with keyboard shortcuts, cutting and pasting it to duplicate content

Starting URL: https://selenium.dev/selenium/web/single_text_input.html

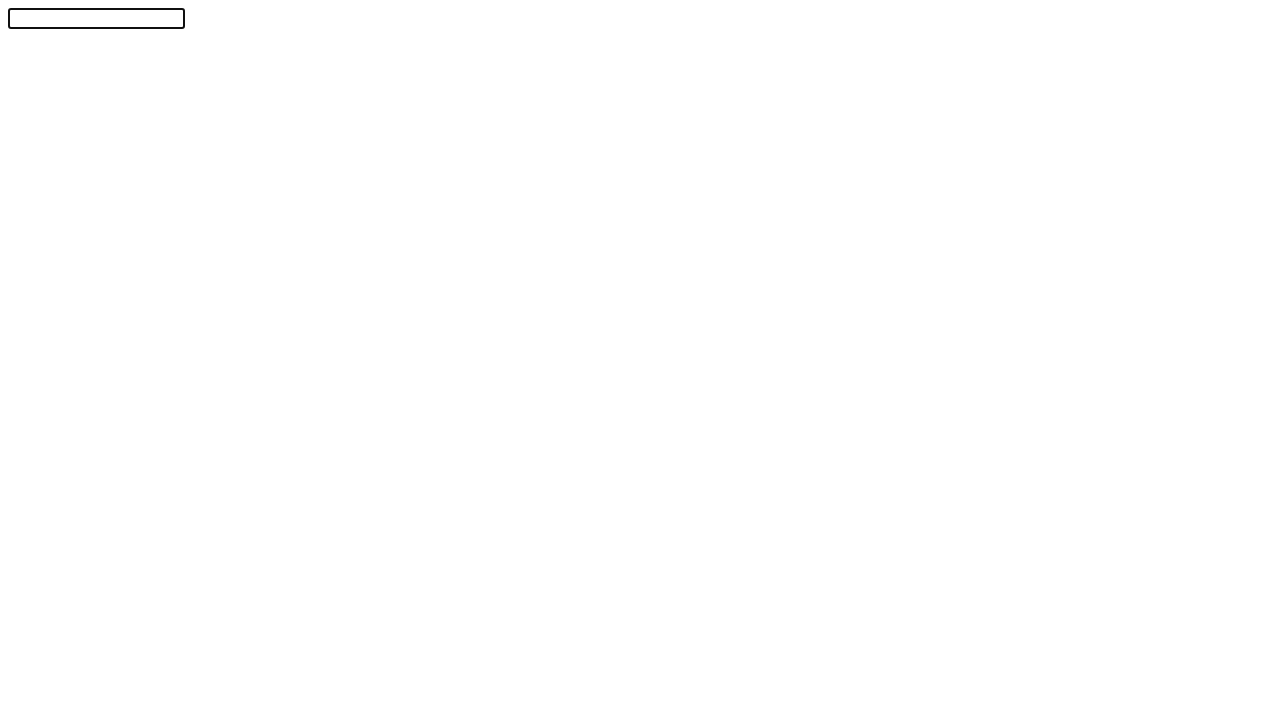

Typed 'Selenium!' into the text input field
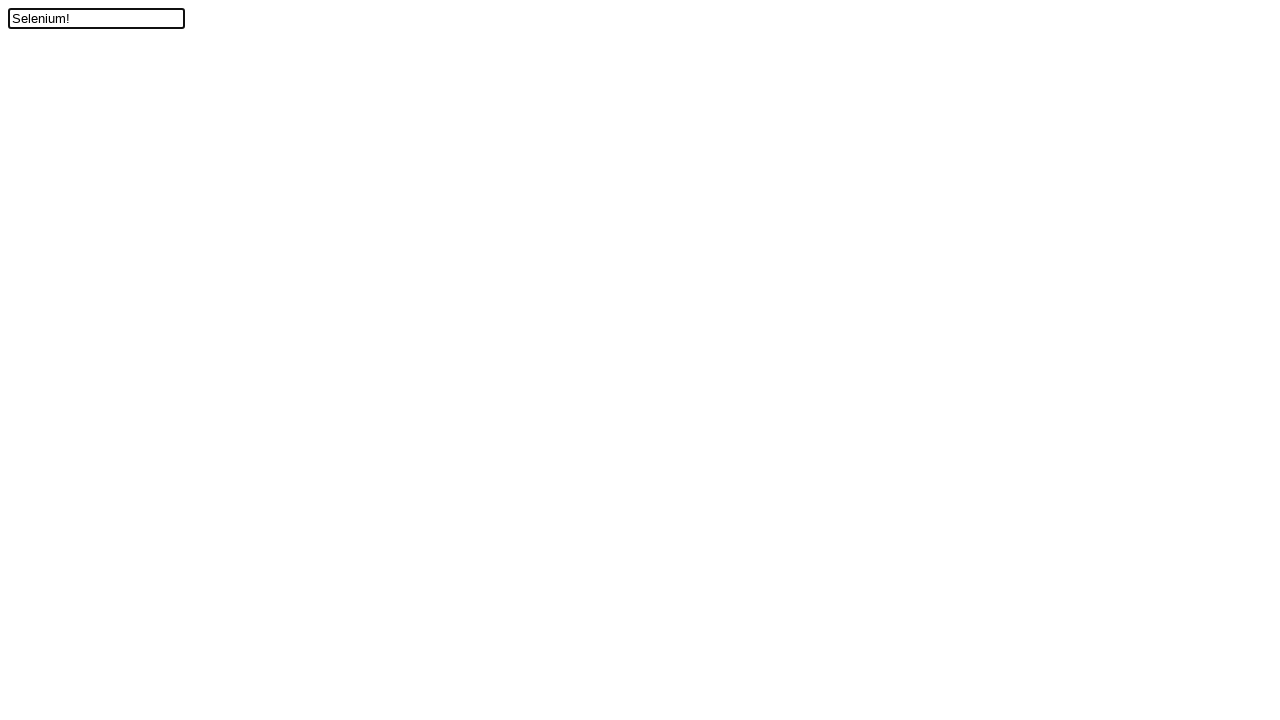

Moved cursor left with ArrowLeft key
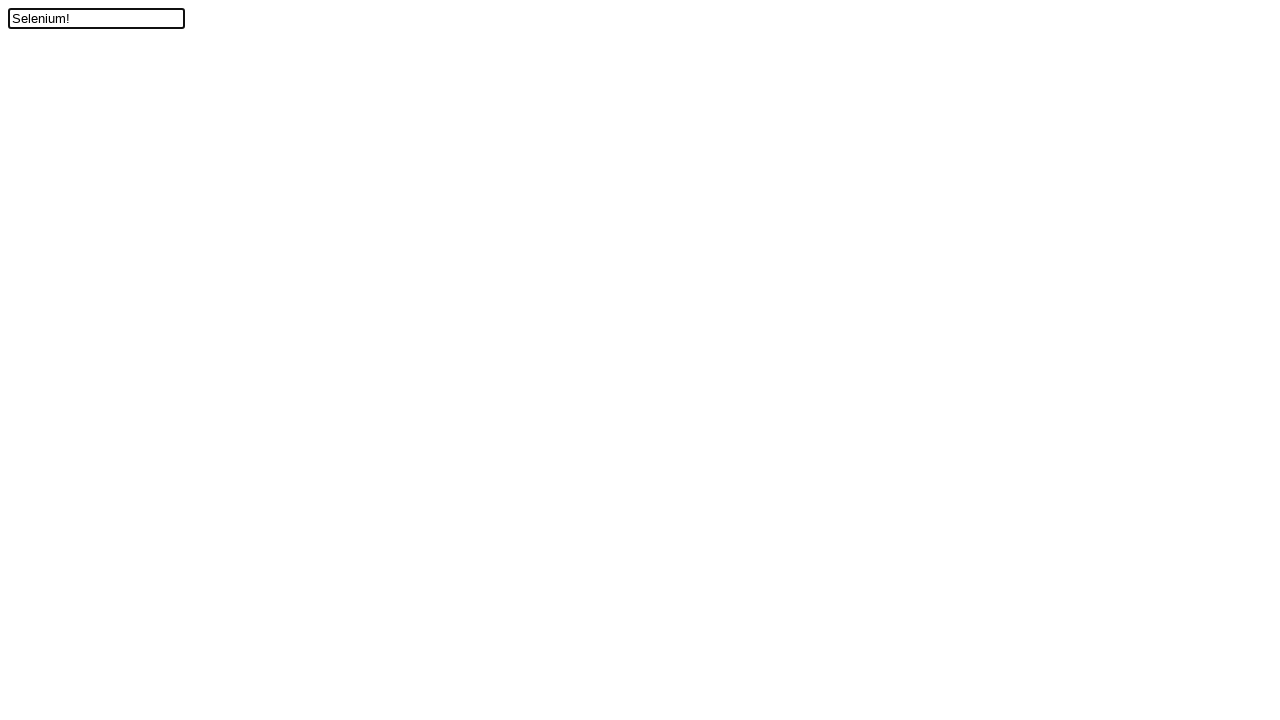

Held down Shift key
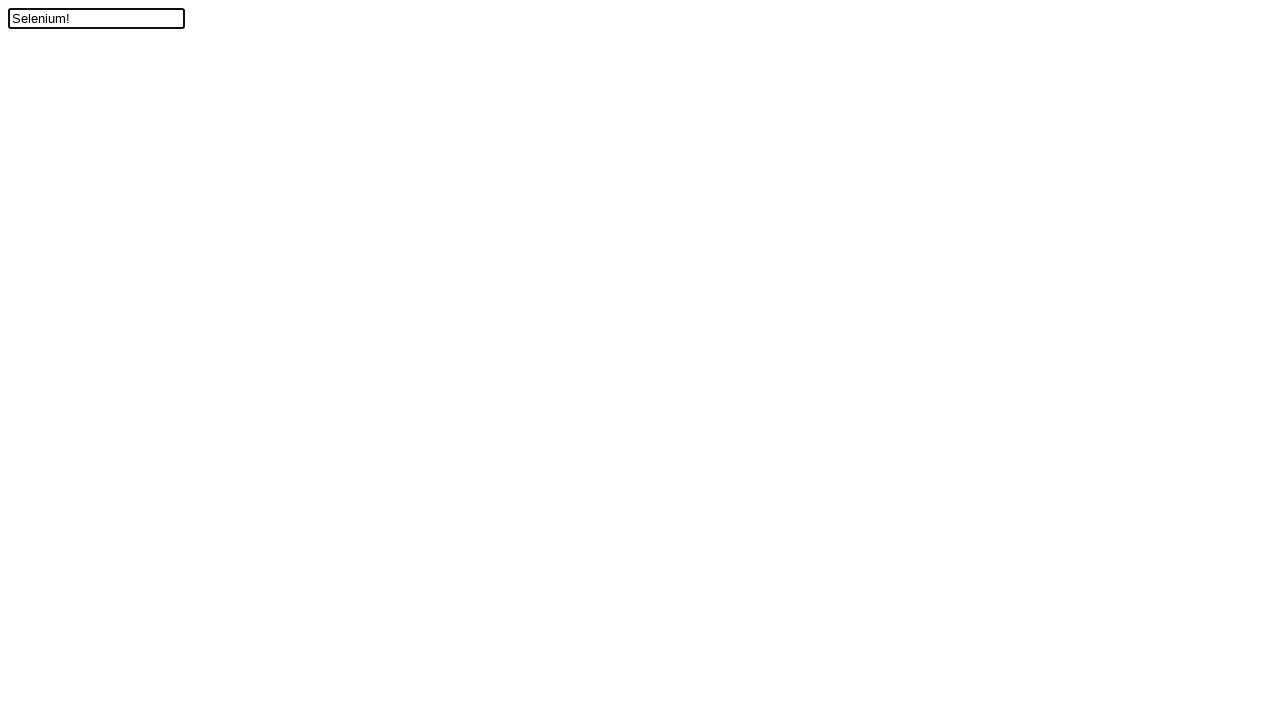

Pressed ArrowUp to select text upward
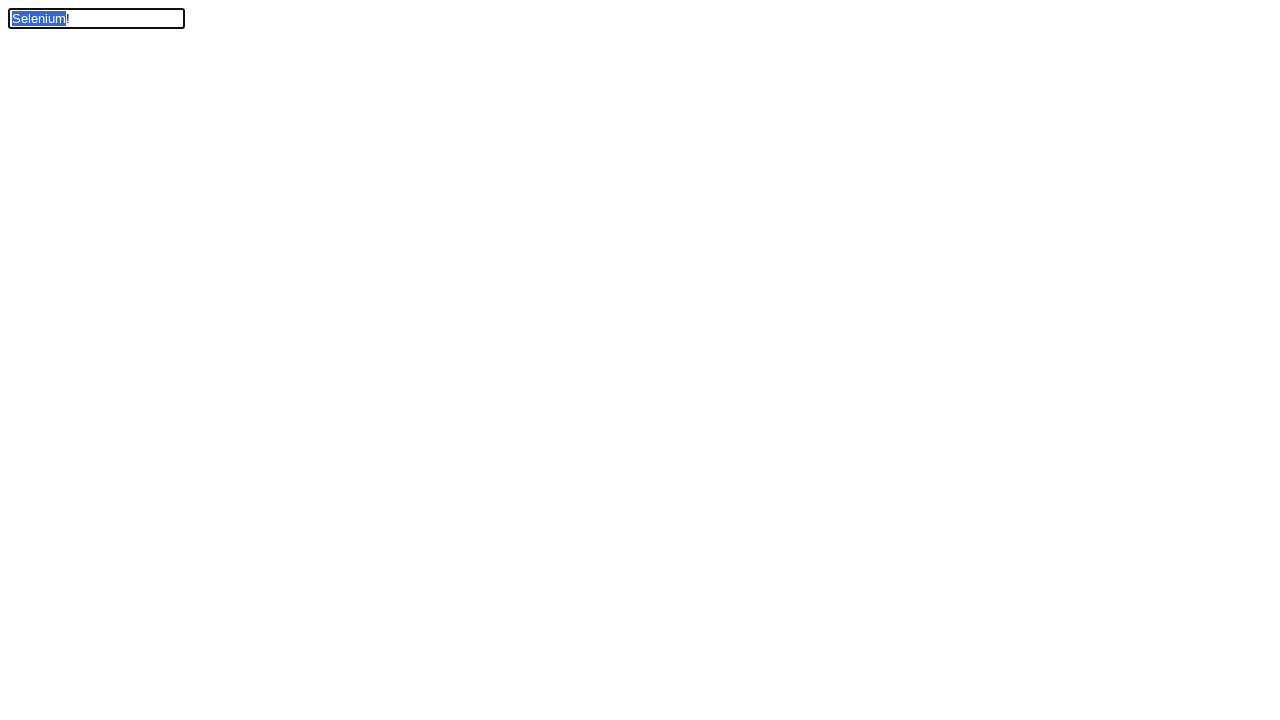

Released Shift key, text is now selected
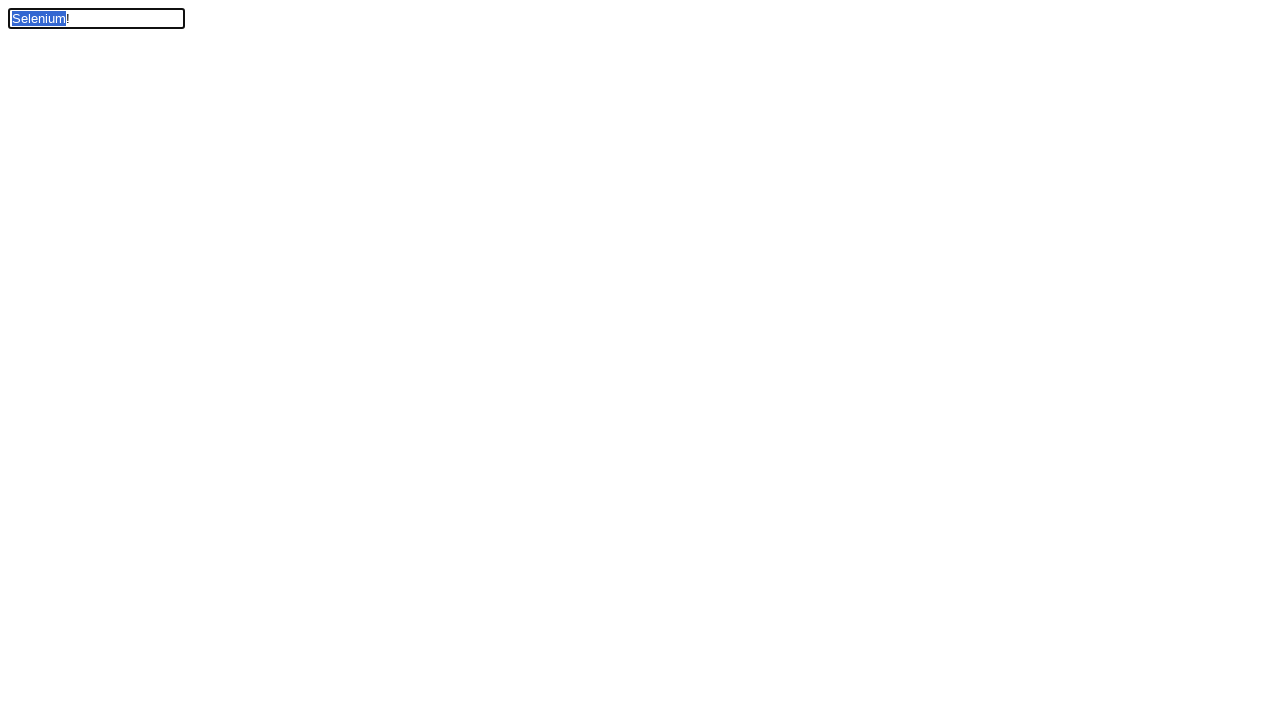

Held down Control key for cut and paste operations
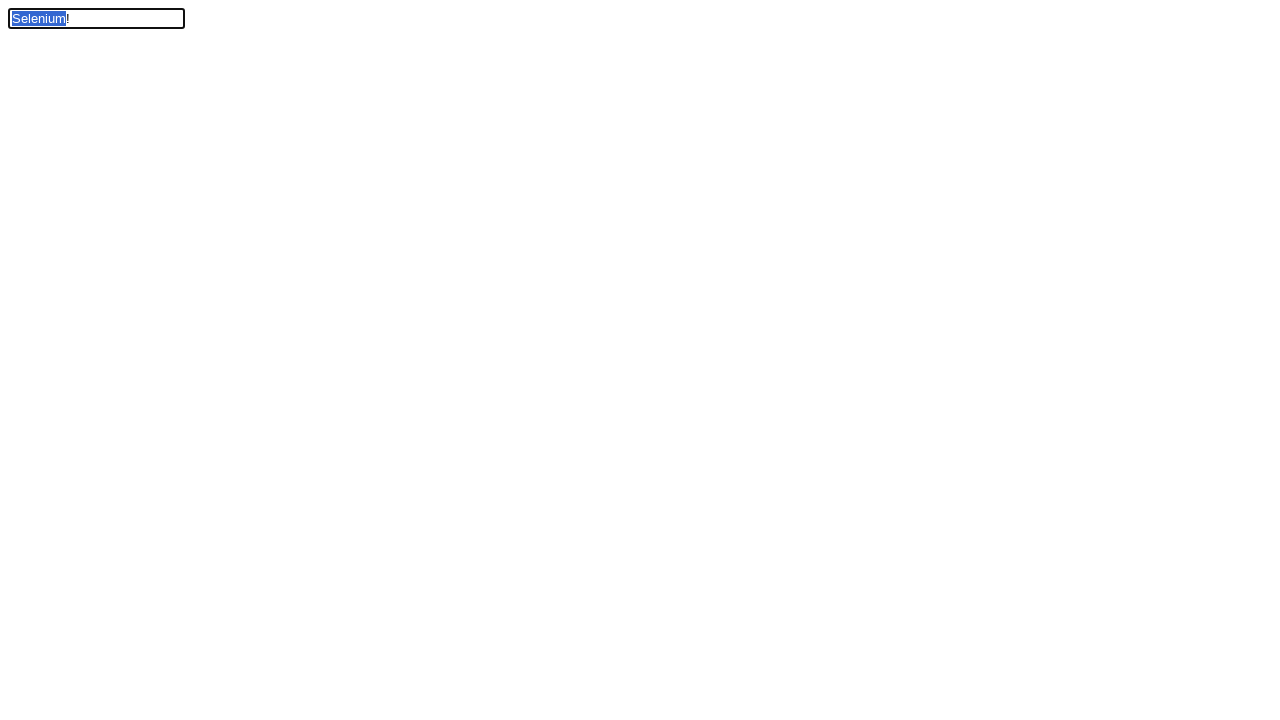

Cut selected text using Ctrl/Cmd+X
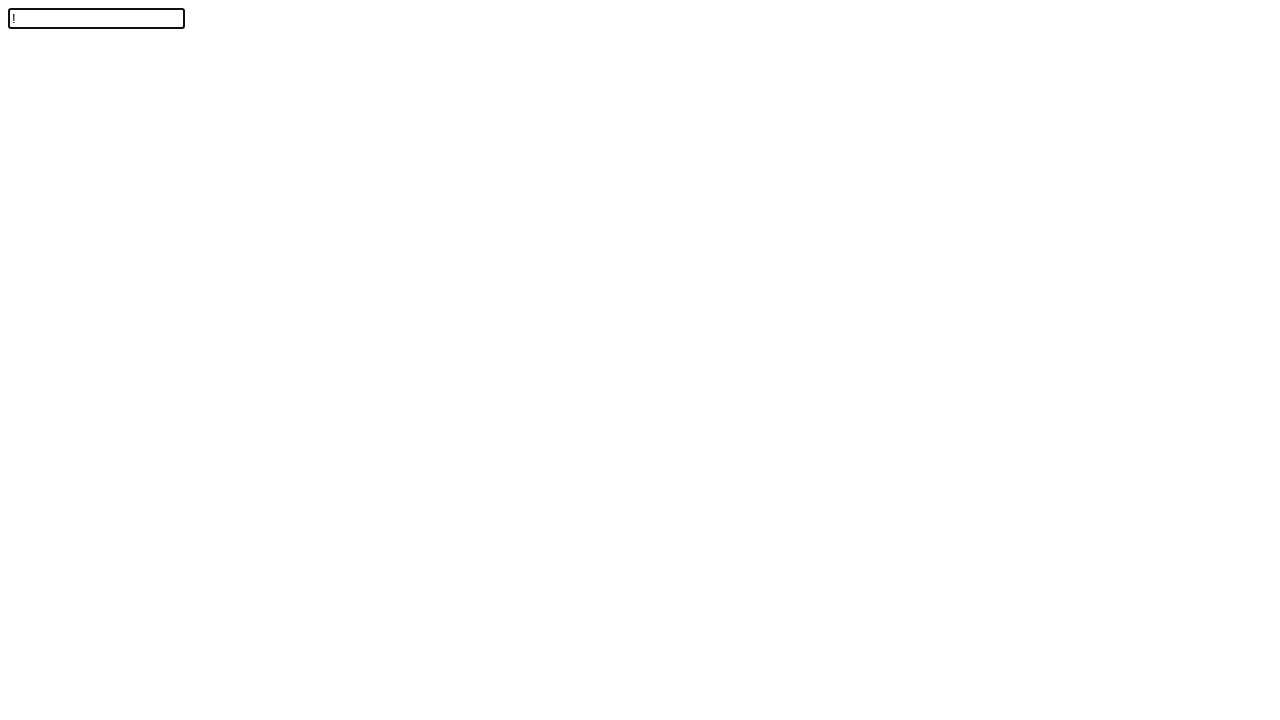

Pasted text using Ctrl/Cmd+V (first paste)
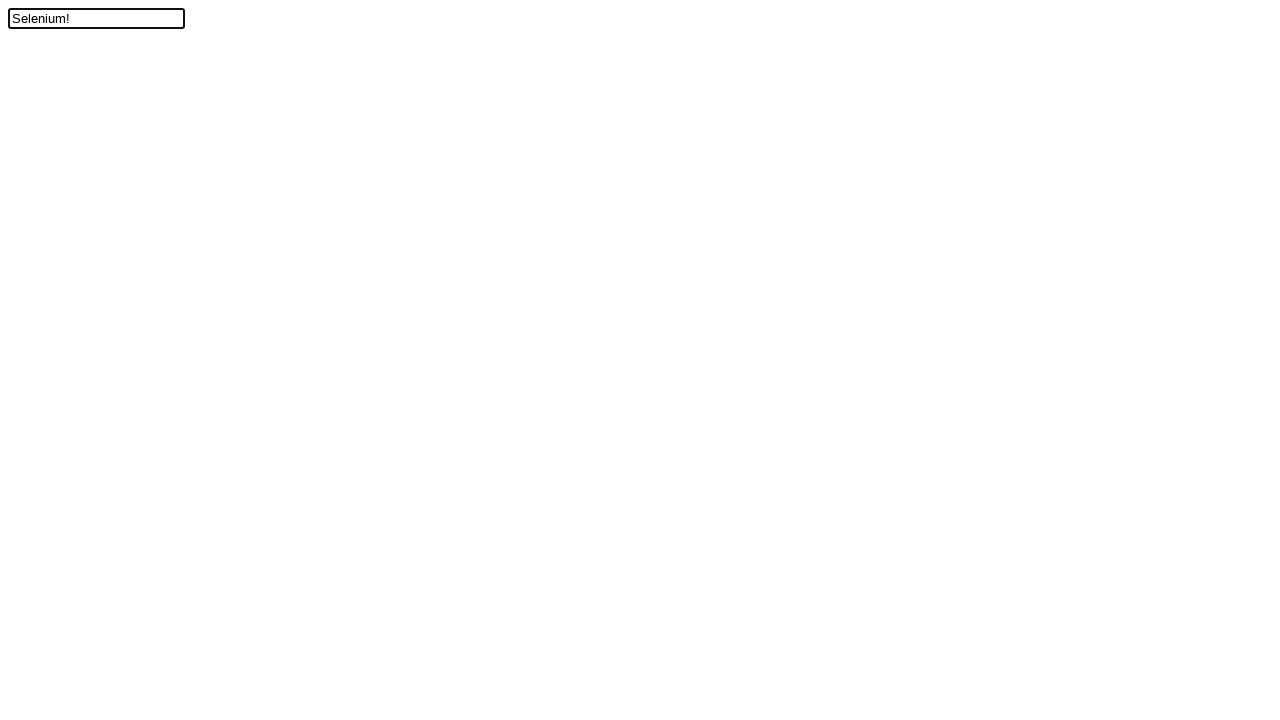

Pasted text using Ctrl/Cmd+V (second paste)
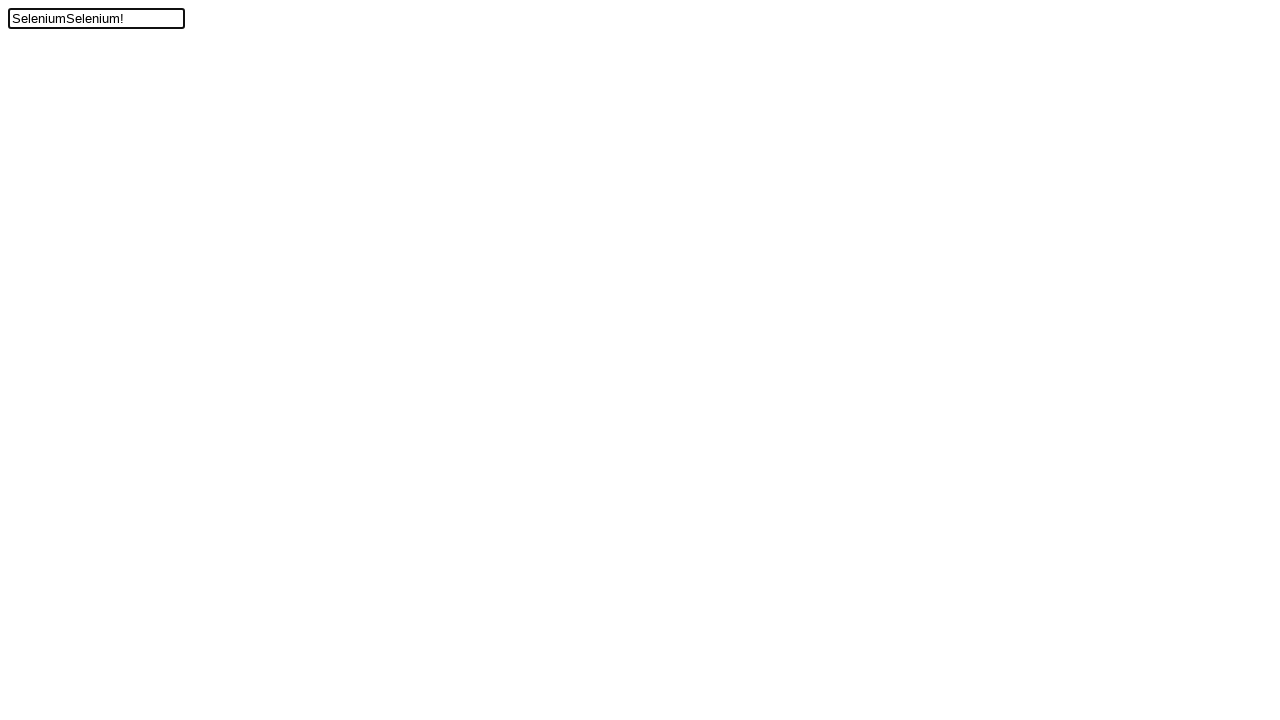

Released Control key
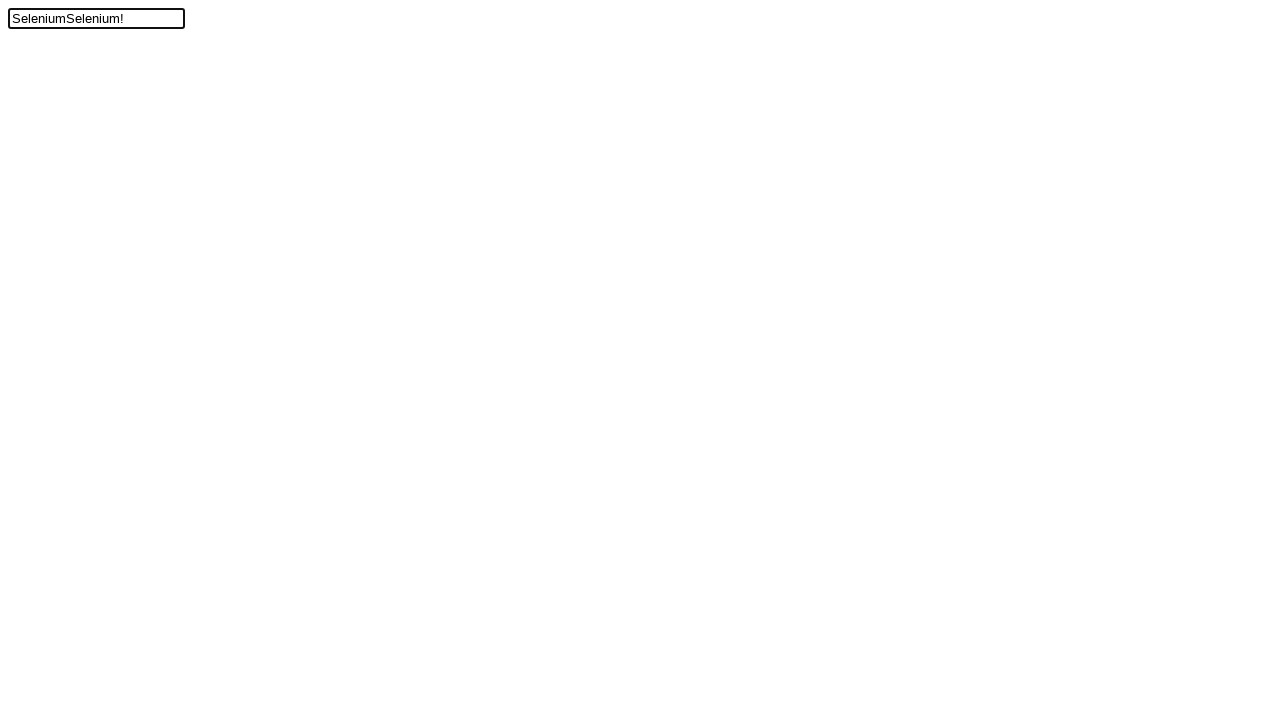

Verified that text field contains 'SeleniumSelenium!' after copy and paste operations
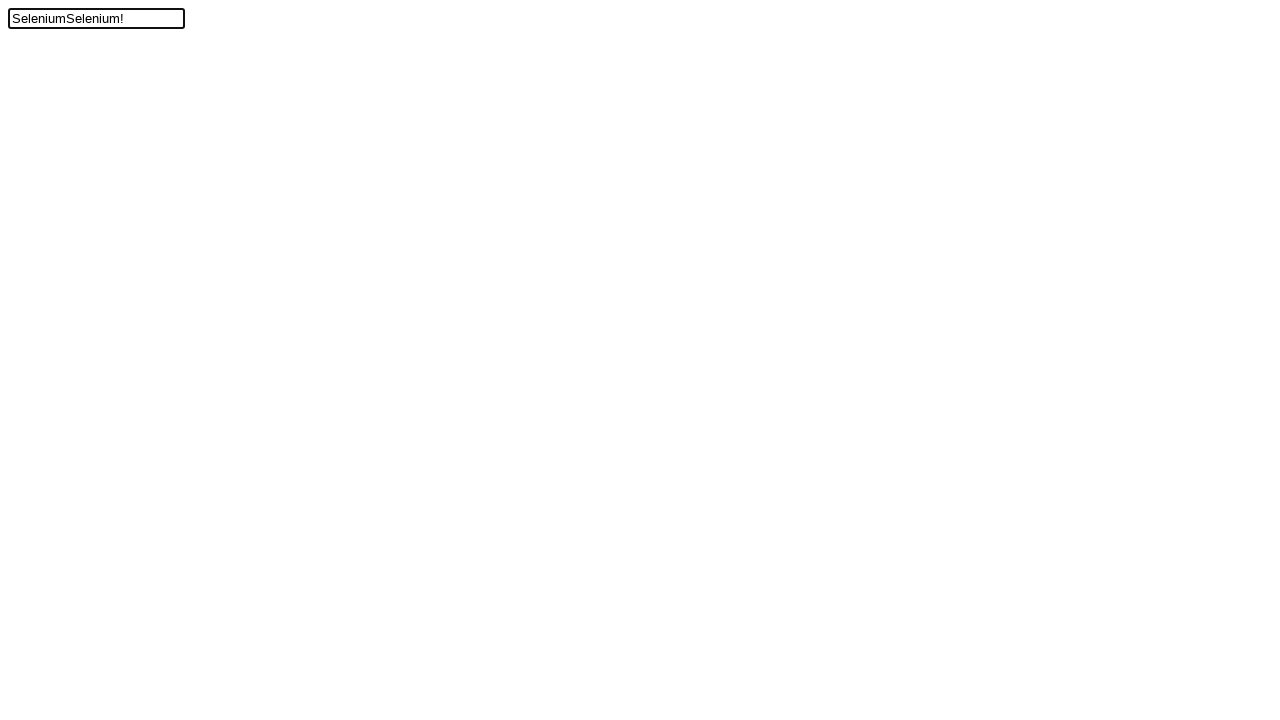

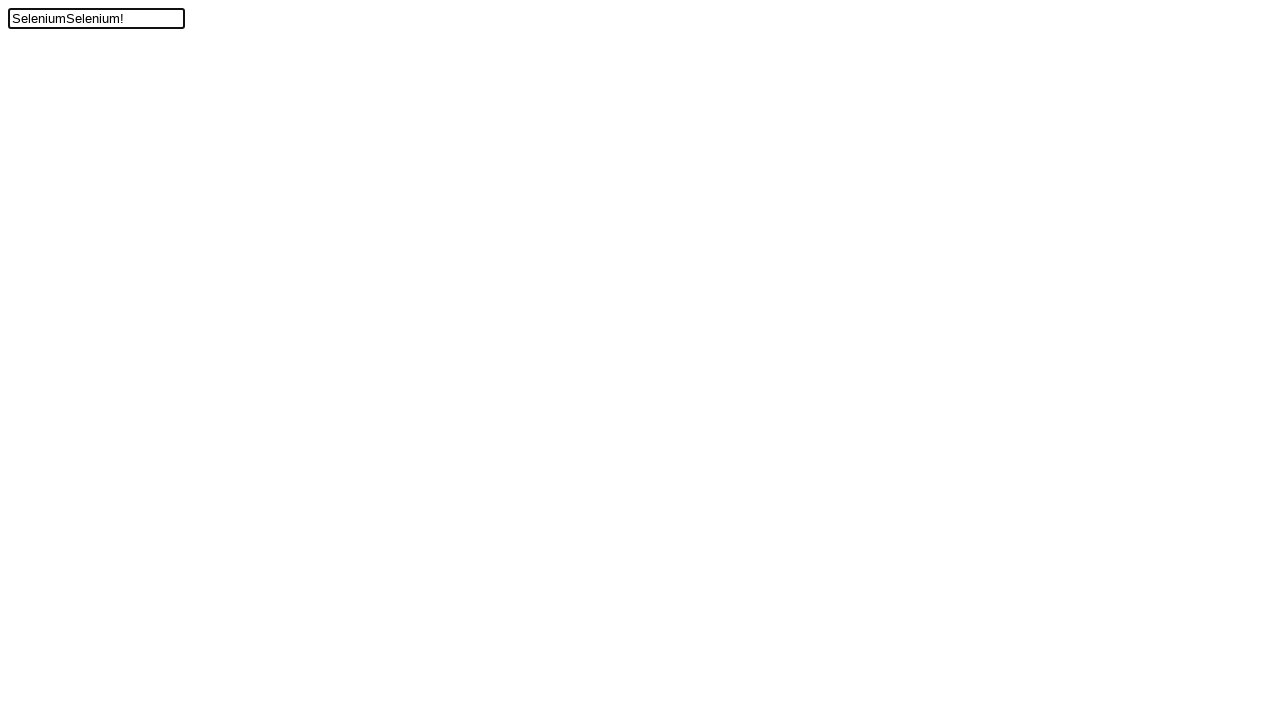